Navigates to AnhTester website and clicks on the blog link in the navigation

Starting URL: https://anhtester.com

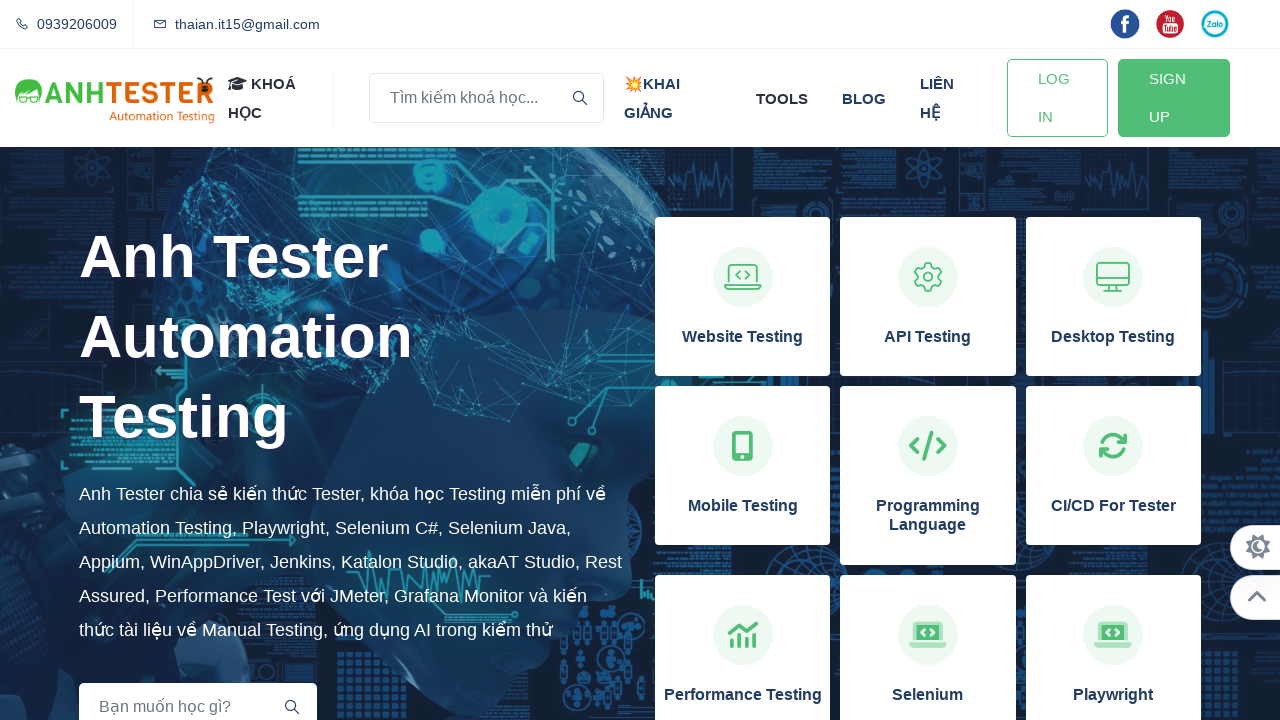

Navigated to https://anhtester.com
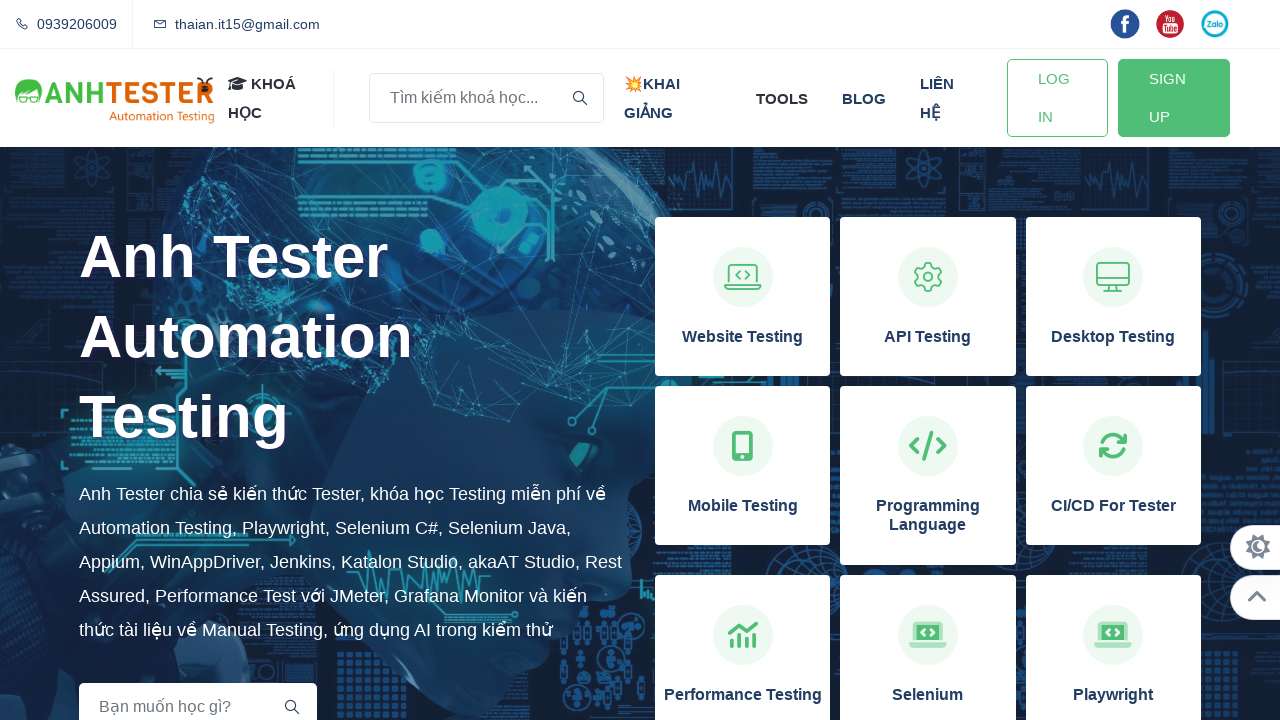

Clicked on the blog link in navigation at (864, 98) on xpath=//a[normalize-space()='blog']
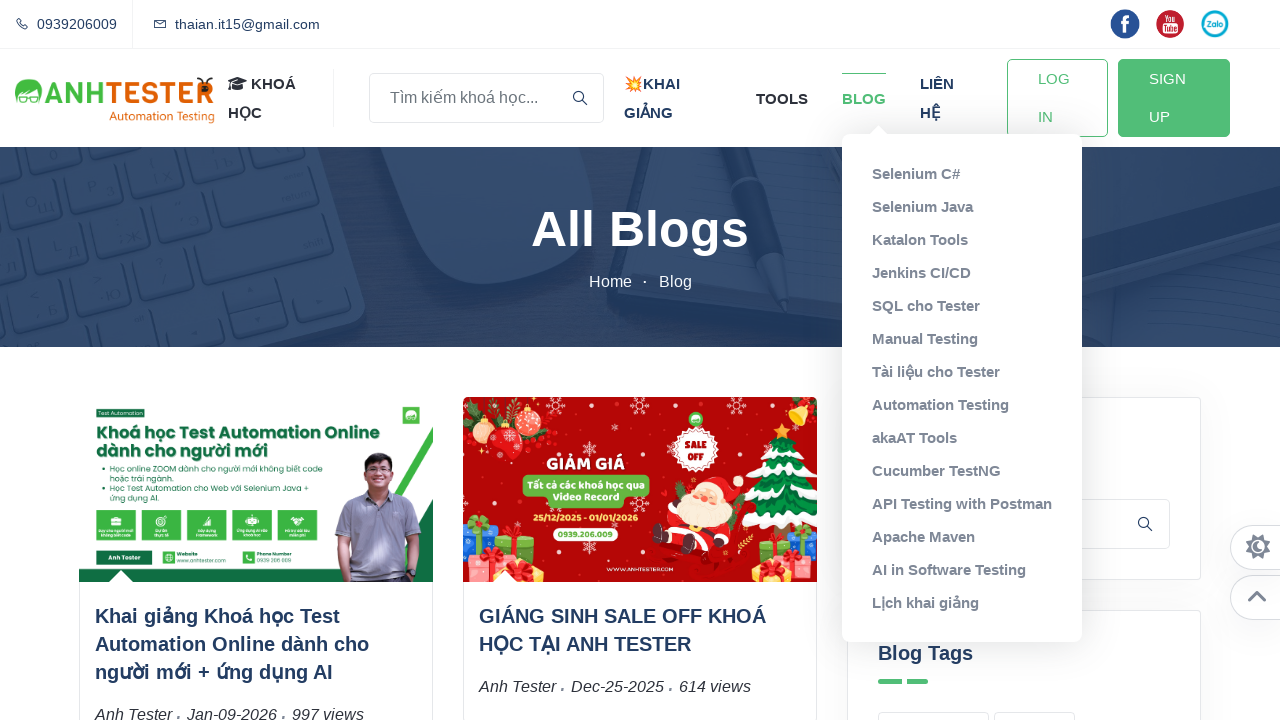

Blog page loaded successfully
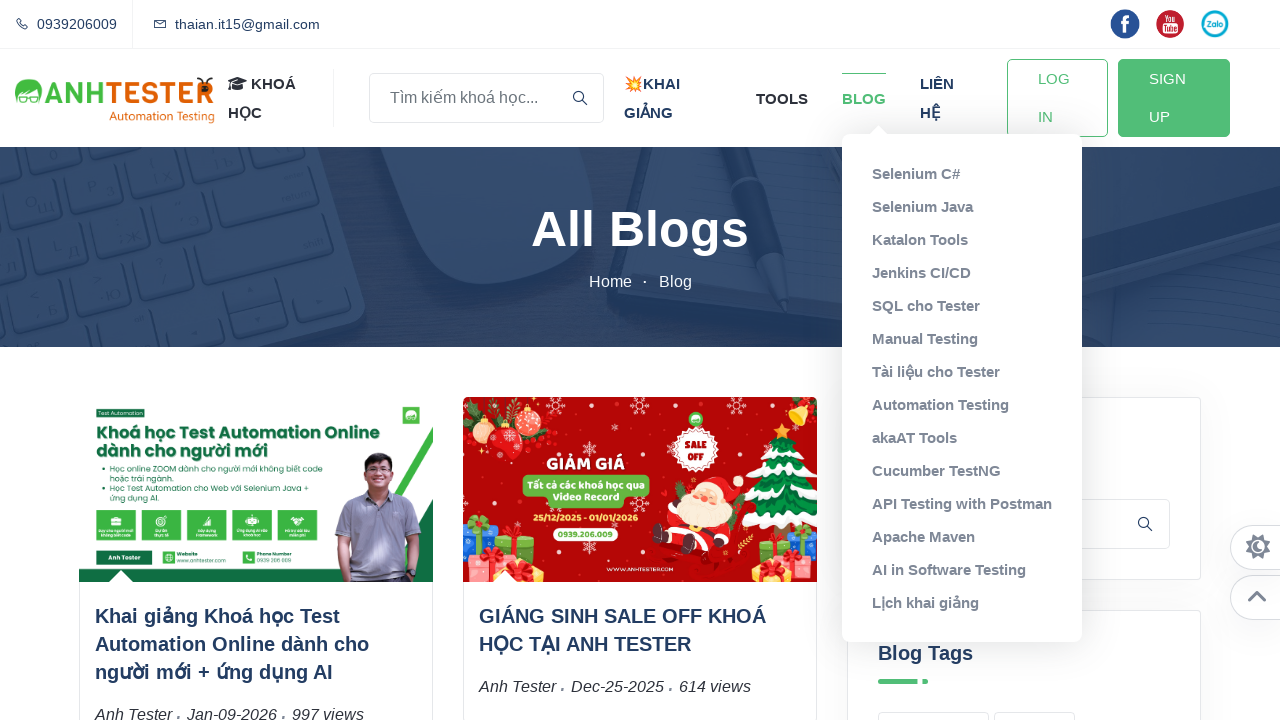

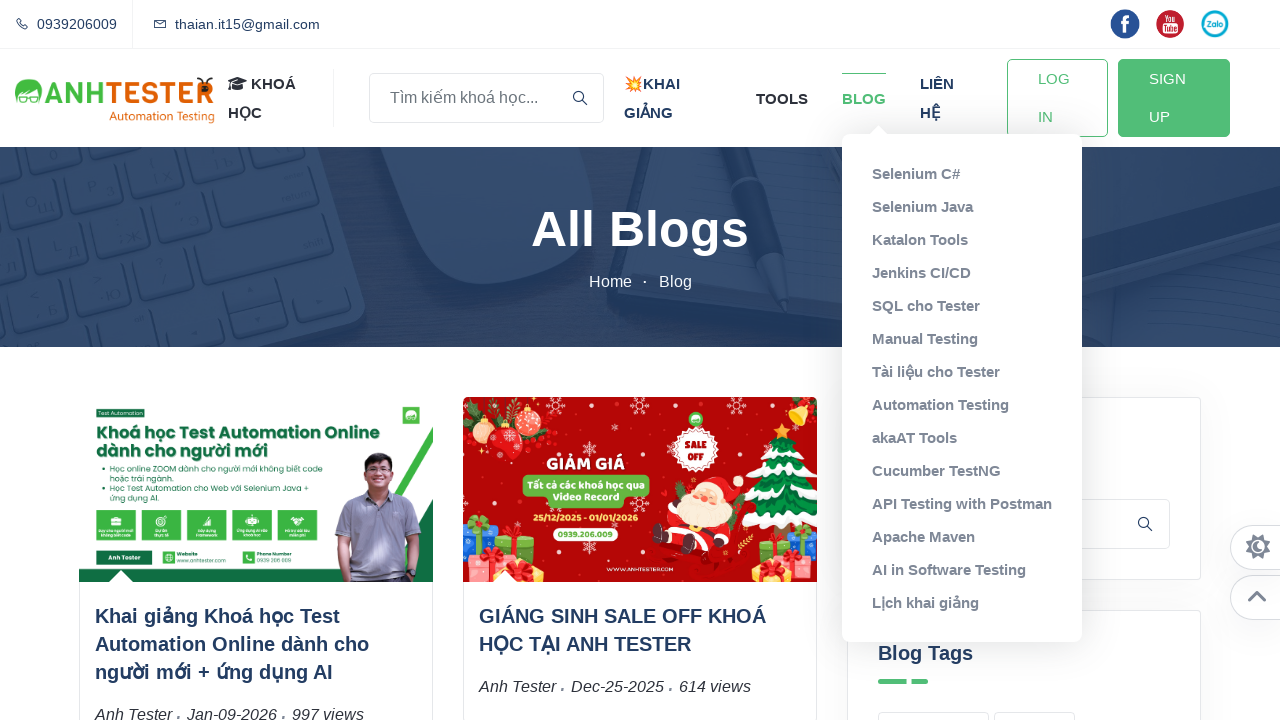